Tests checkbox interaction by selecting the last 3 checkboxes on the page, unchecking them if they are already selected

Starting URL: https://testautomationpractice.blogspot.com/

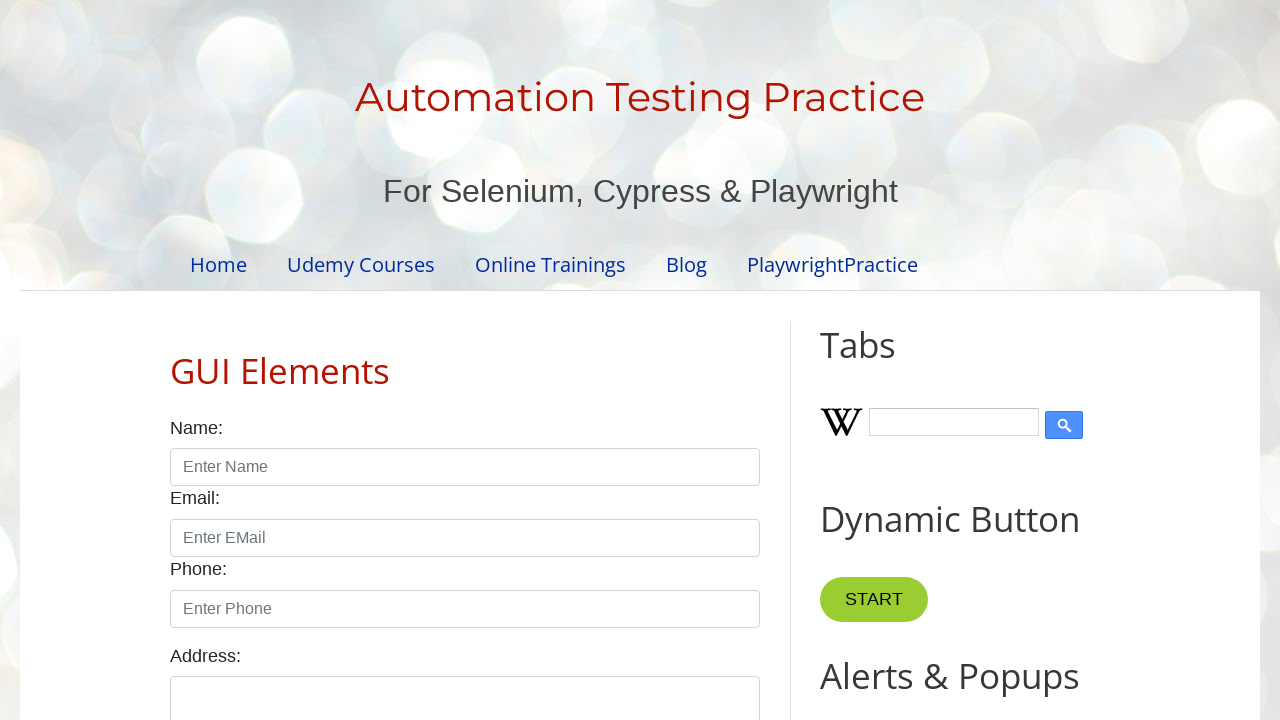

Navigated to test automation practice page
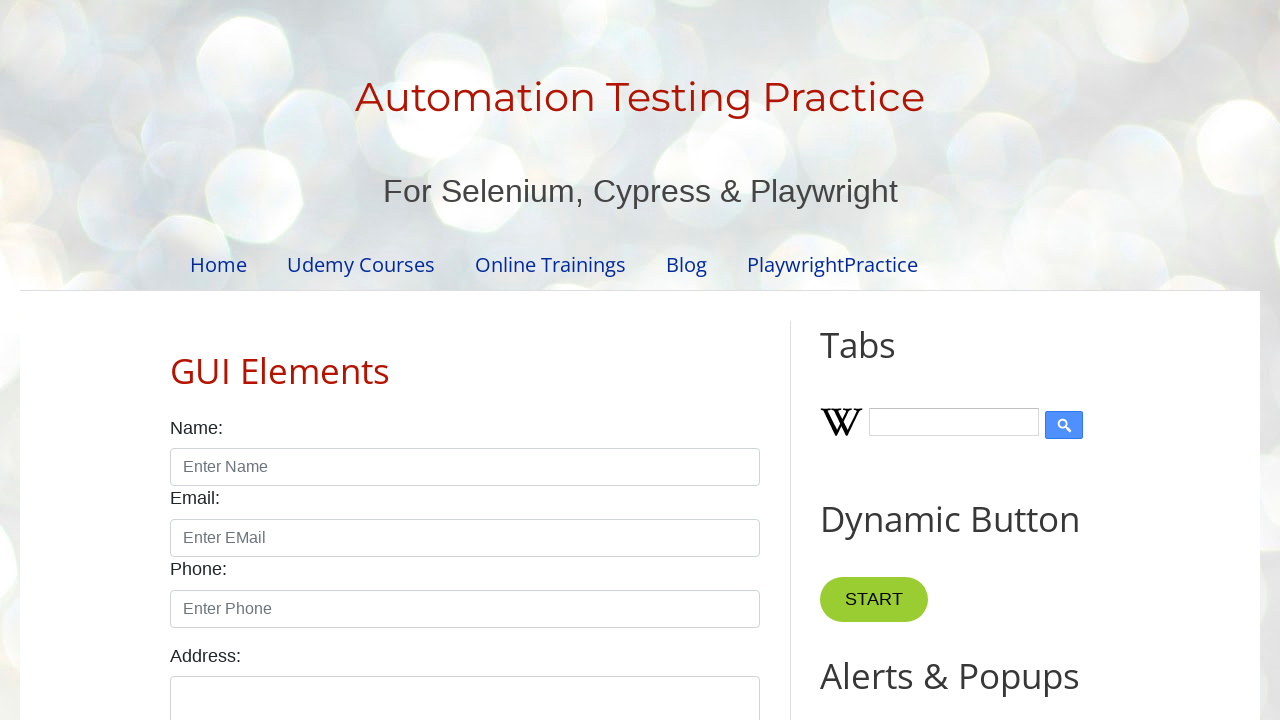

Located all checkboxes with class 'form-check-input'
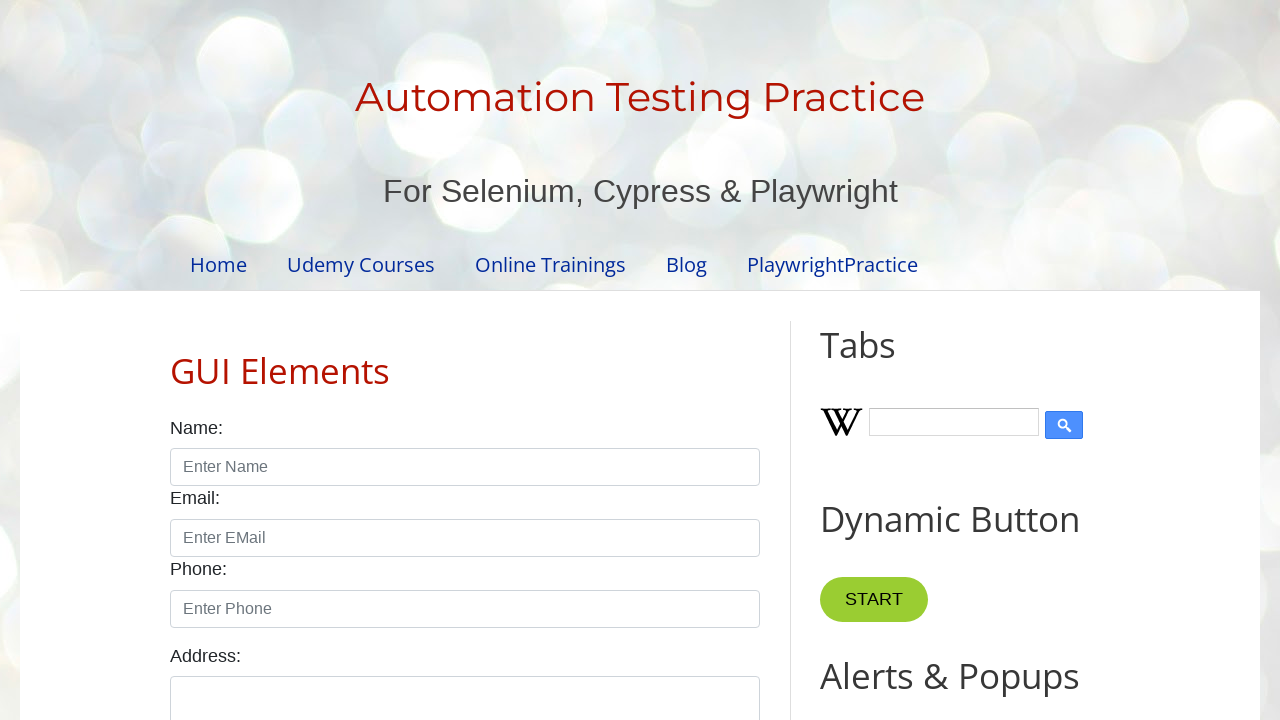

Found 7 total checkboxes on the page
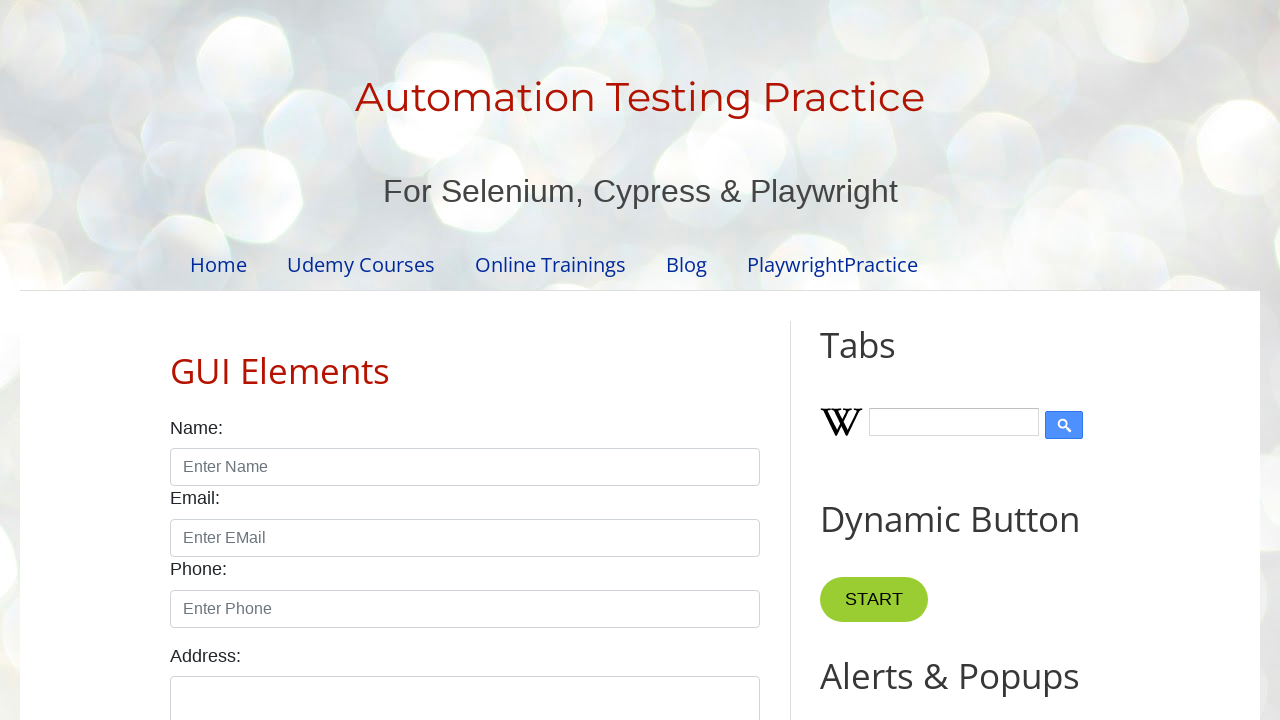

Checked checkbox at index 4 at (604, 360) on xpath=//input[@class='form-check-input' and @type='checkbox'] >> nth=4
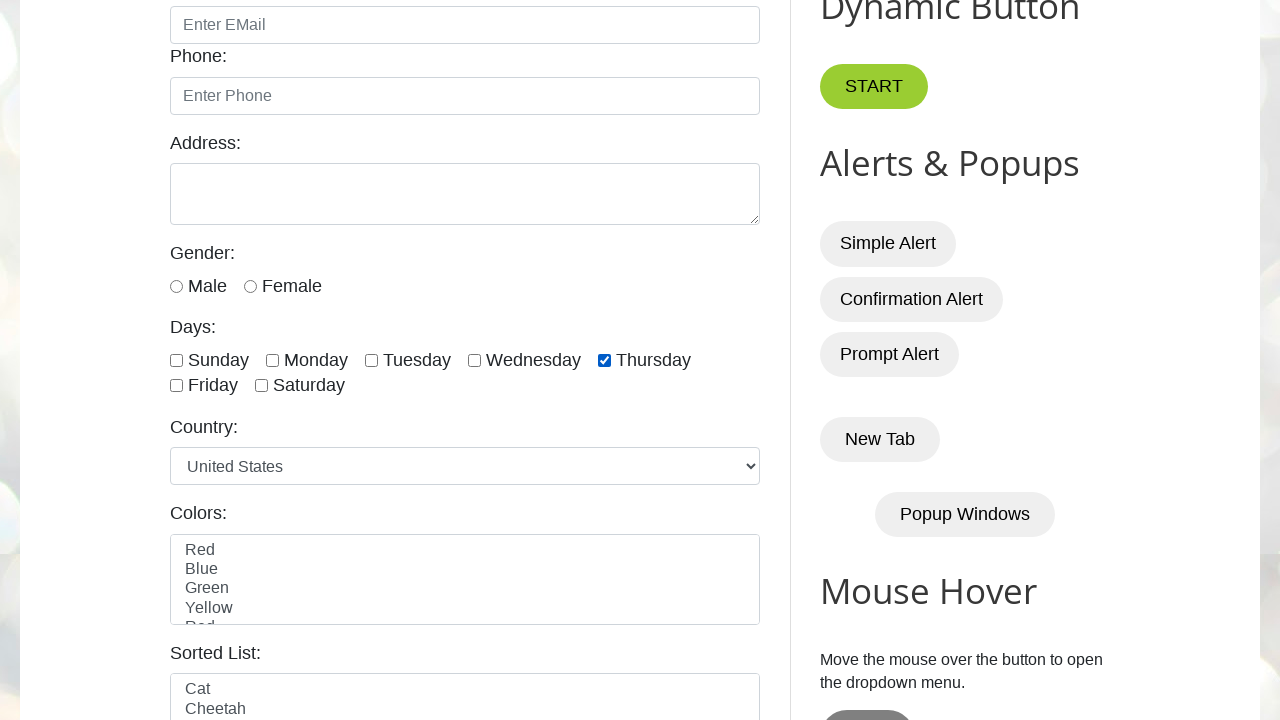

Checked checkbox at index 5 at (176, 386) on xpath=//input[@class='form-check-input' and @type='checkbox'] >> nth=5
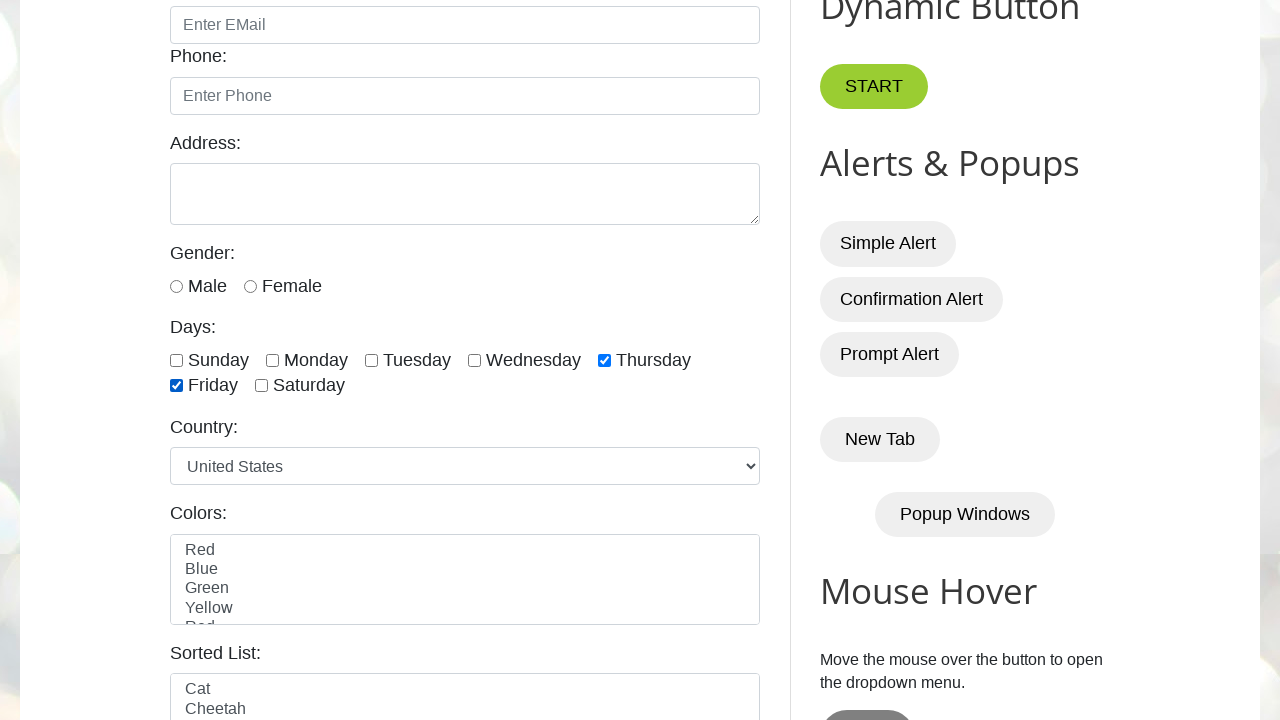

Checked checkbox at index 6 at (262, 386) on xpath=//input[@class='form-check-input' and @type='checkbox'] >> nth=6
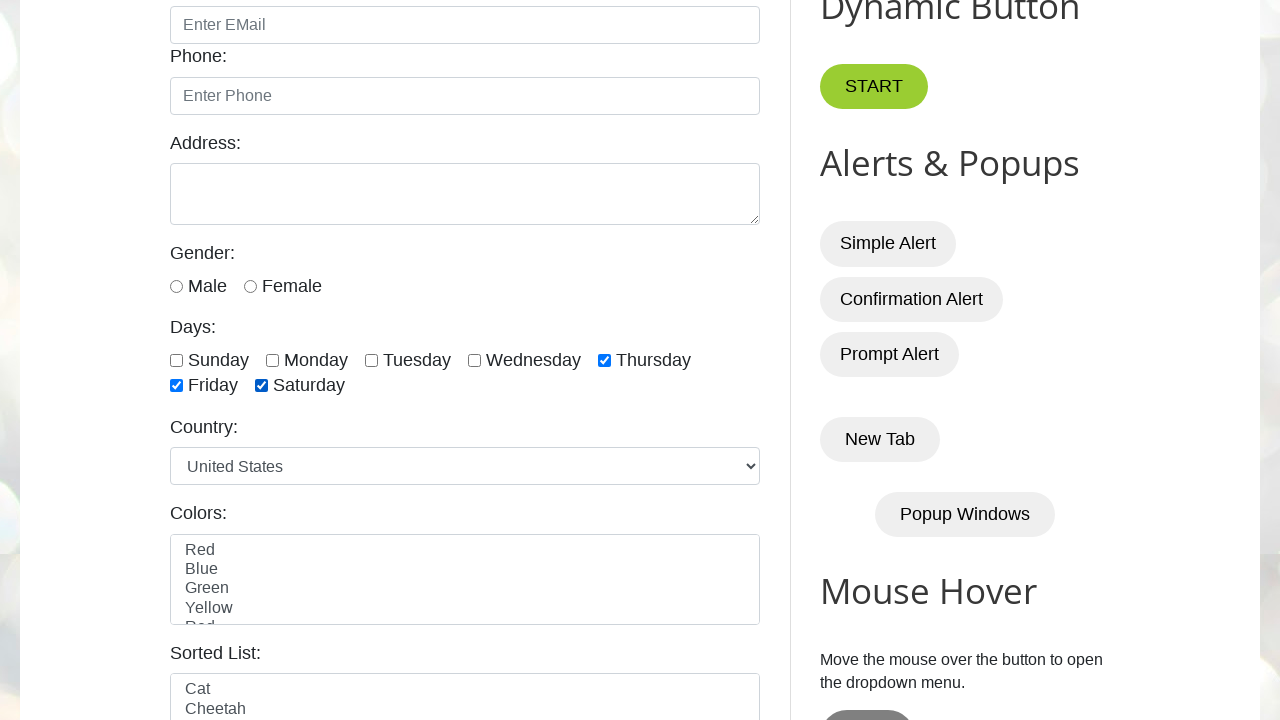

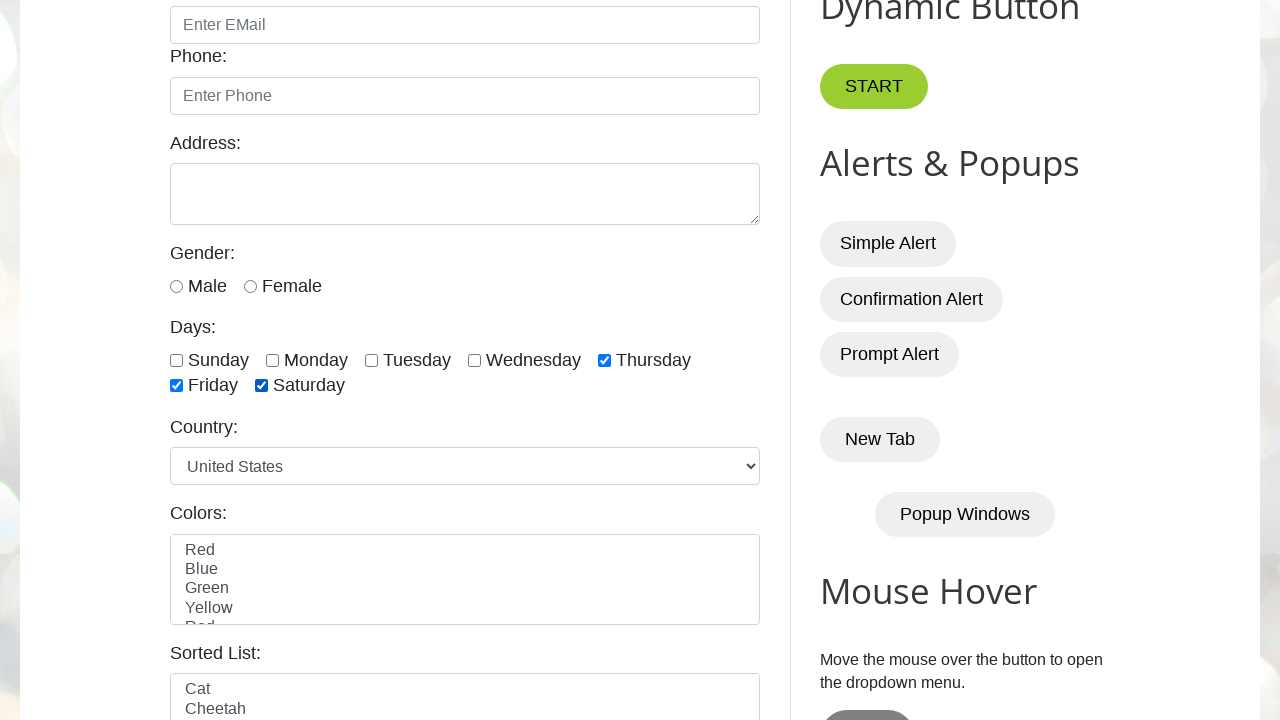